Tests number input field by entering a value

Starting URL: https://the-internet.herokuapp.com/inputs

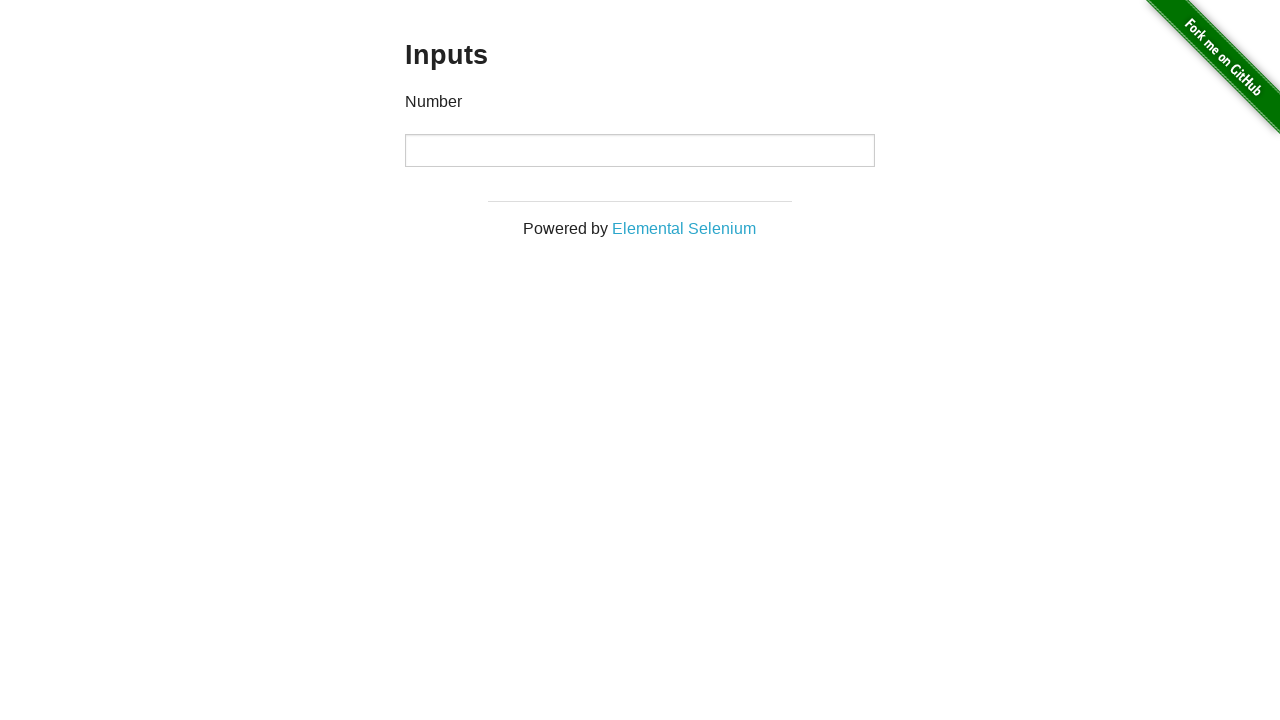

Entered value '3' into number input field on //div[@id='content']//input[@type='number']
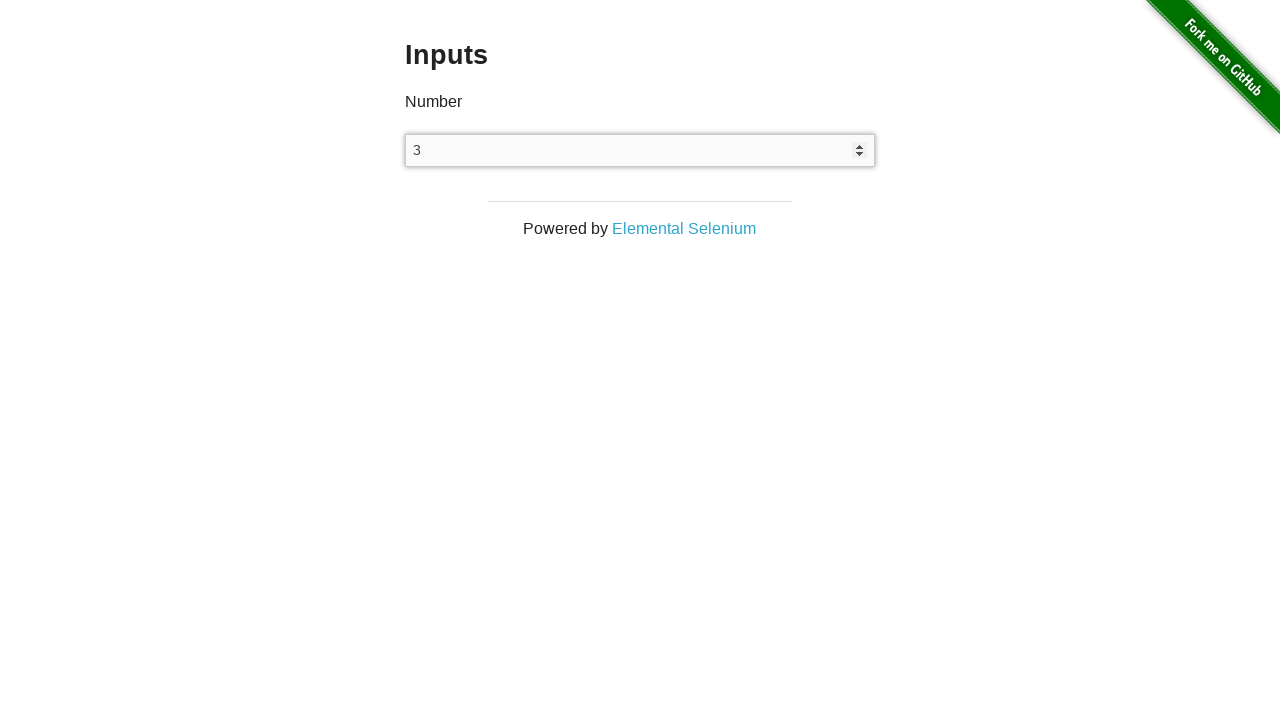

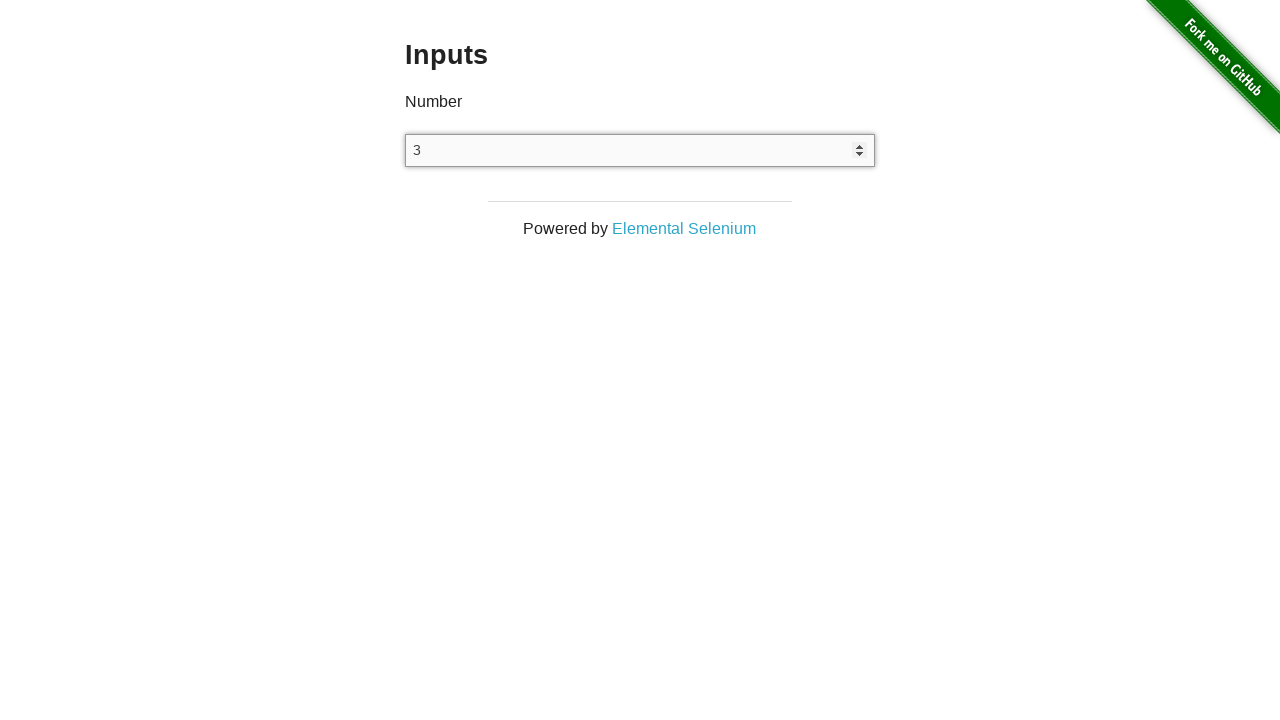